Navigates to OrangeHRM page and verifies that username input and login button elements are present and accessible

Starting URL: http://orangehrm.qedgetech.com/

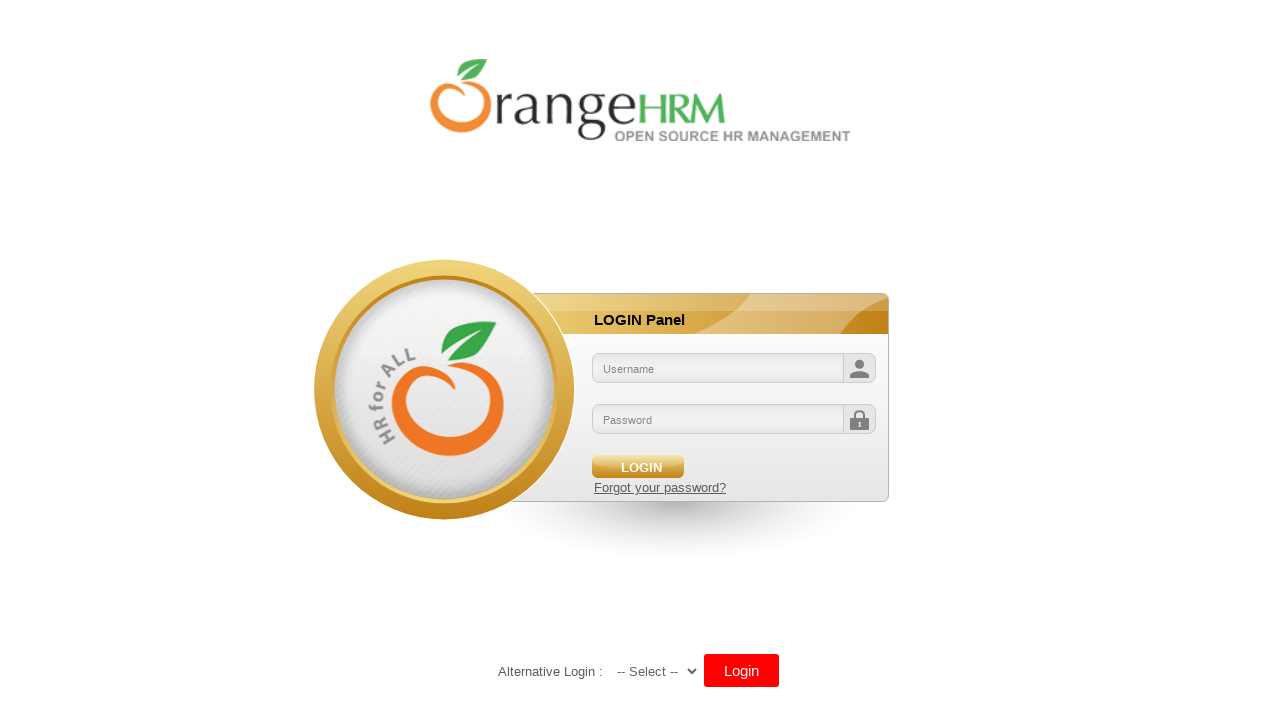

Waited for username input field to be present
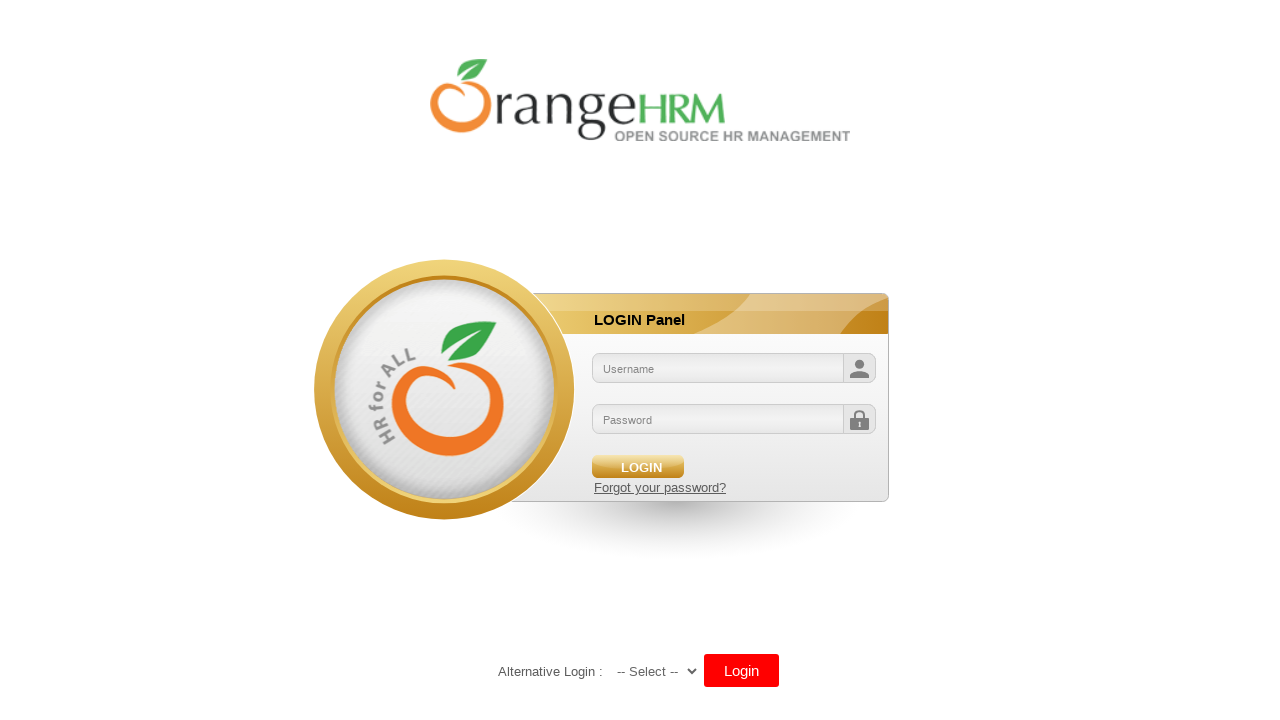

Waited for login button to be present
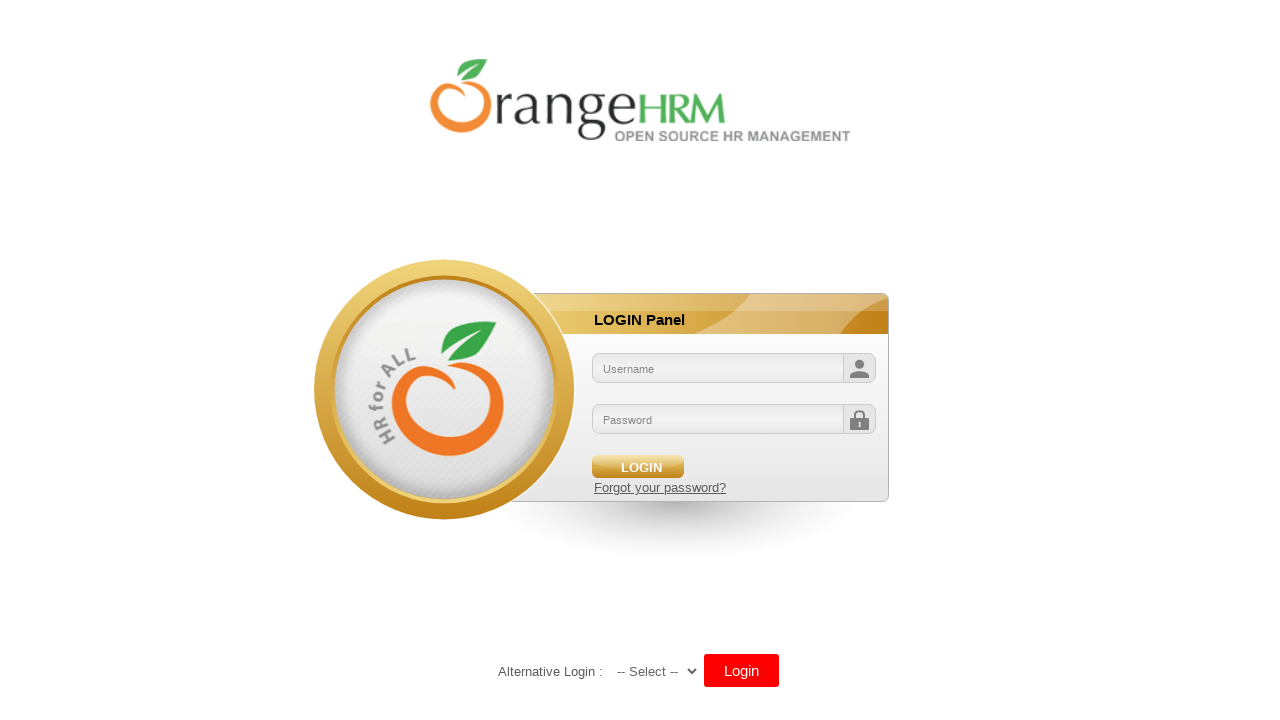

Located username input field
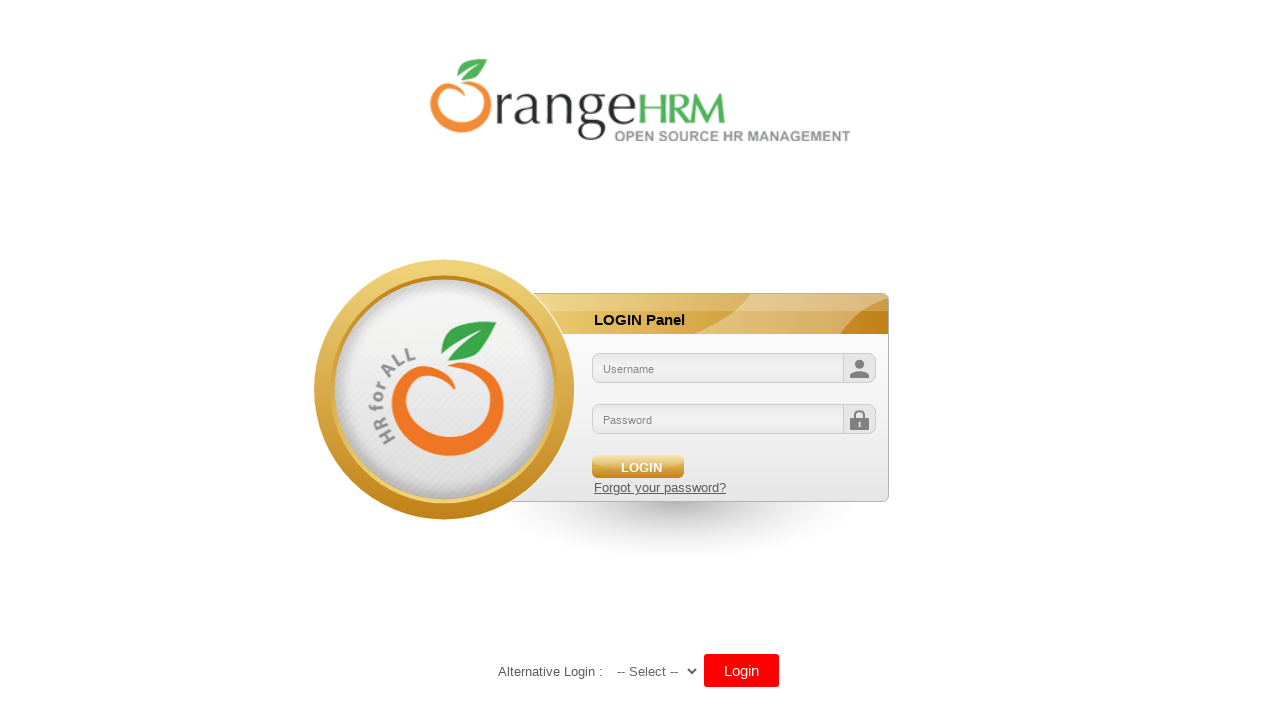

Retrieved bounding box dimensions of username field
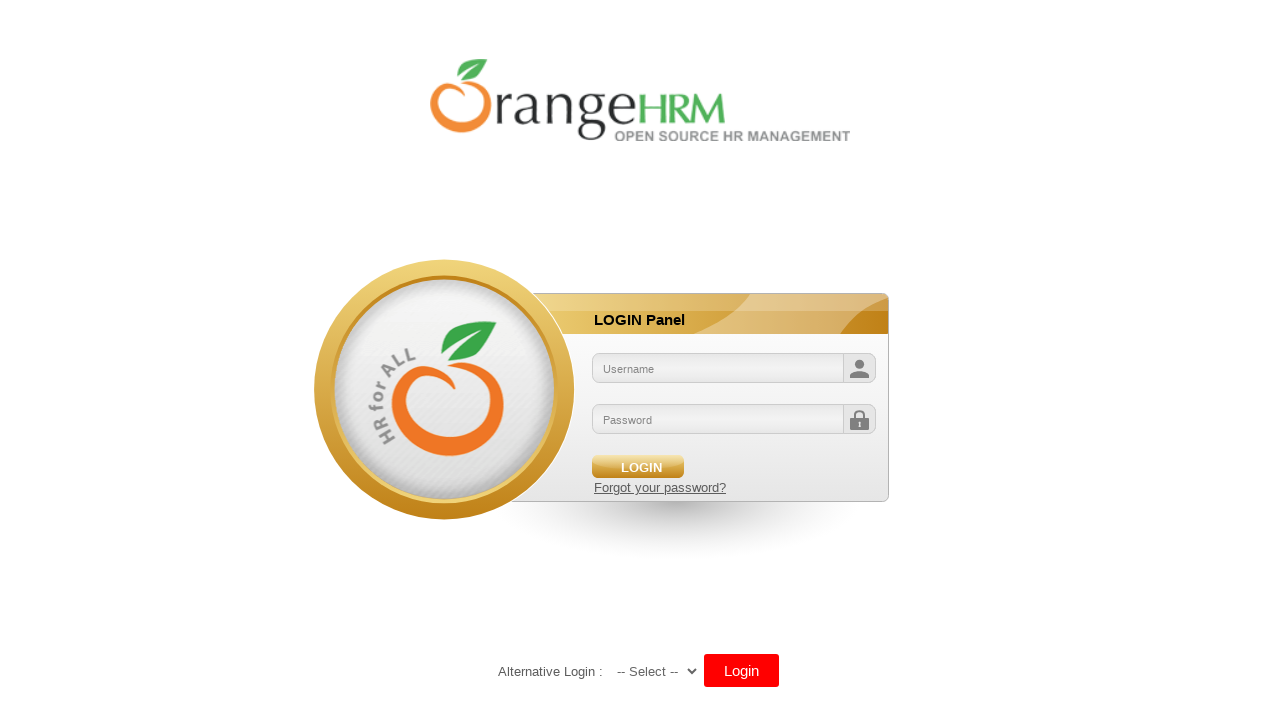

Username field dimensions: height=16, width=232
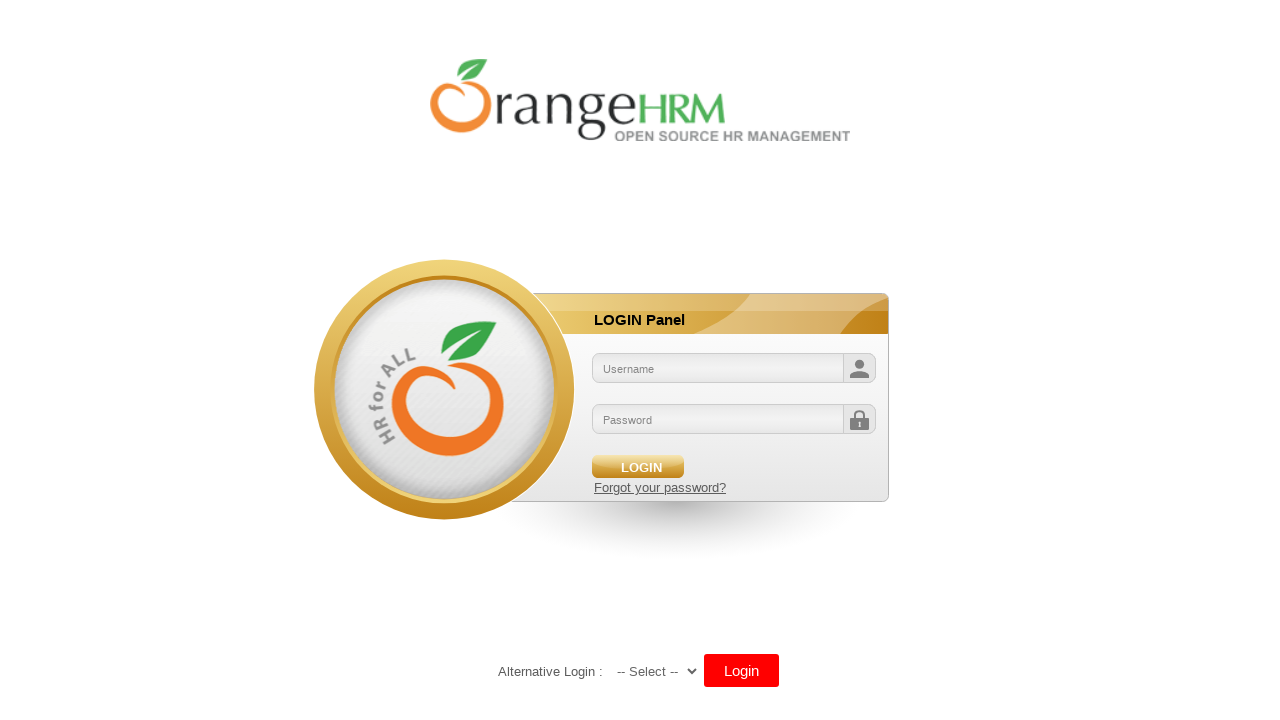

Located login button
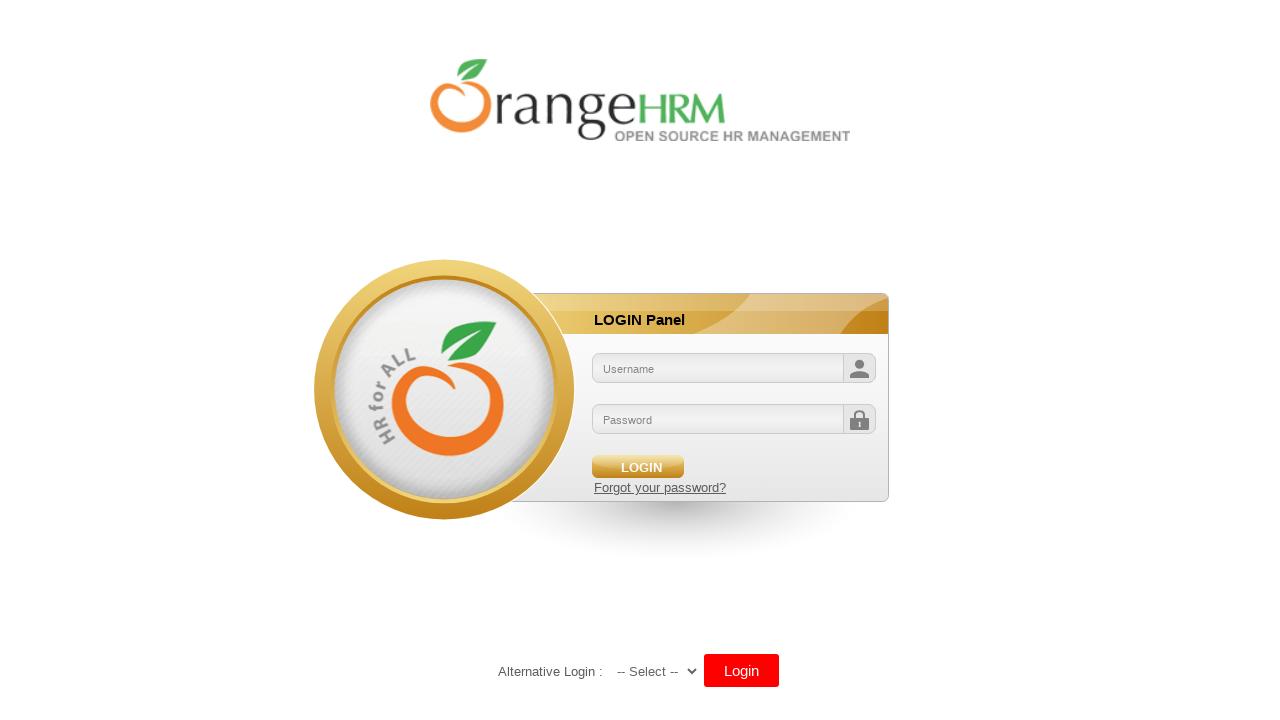

Retrieved bounding box dimensions of login button
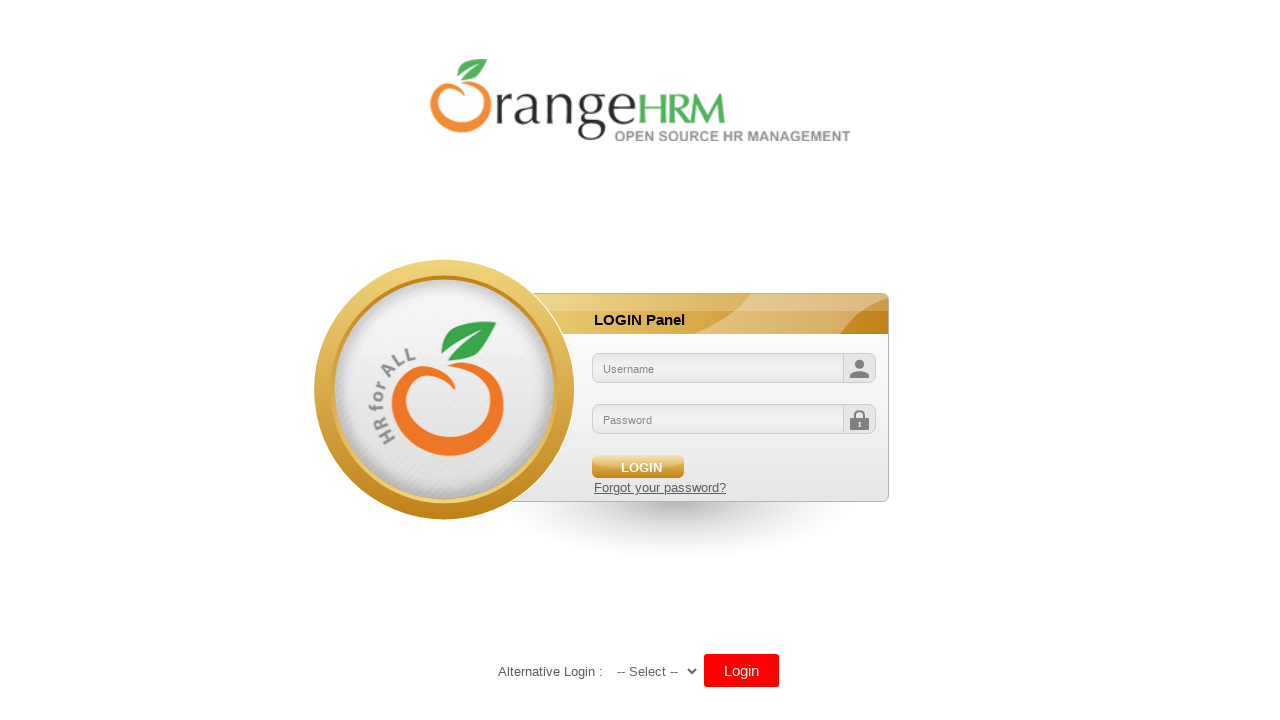

Login button dimensions: height=26, width=94
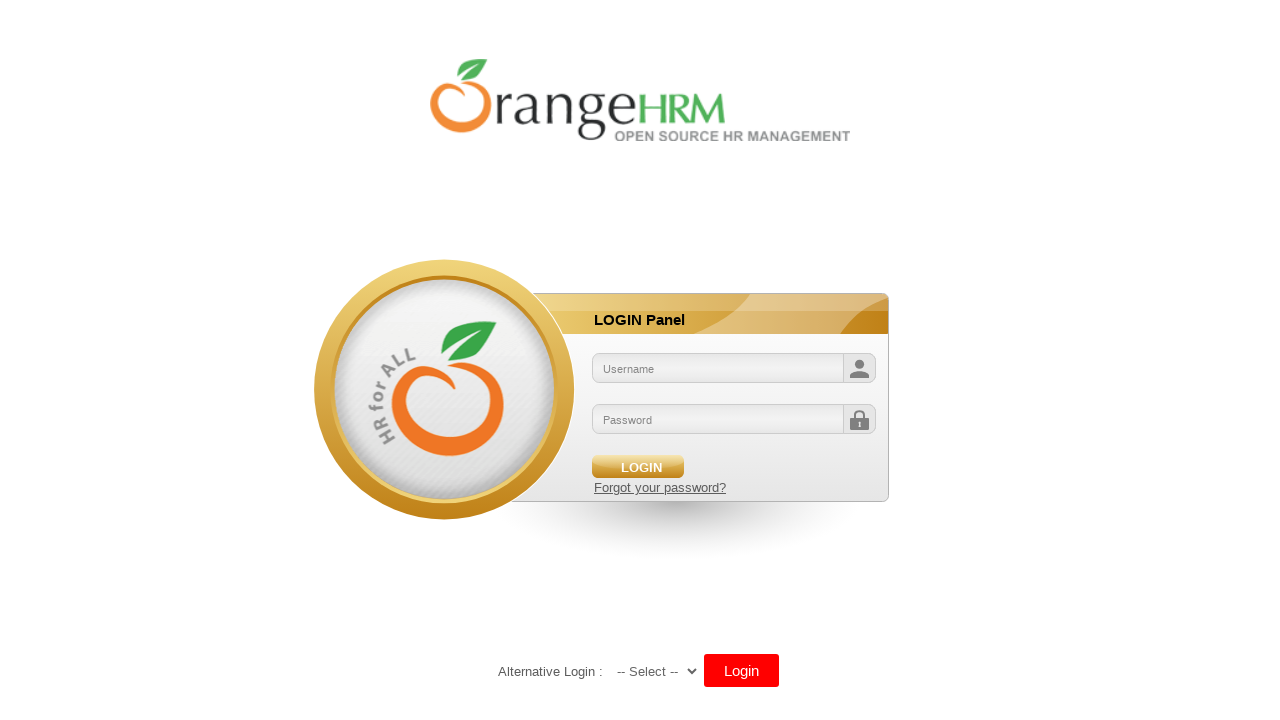

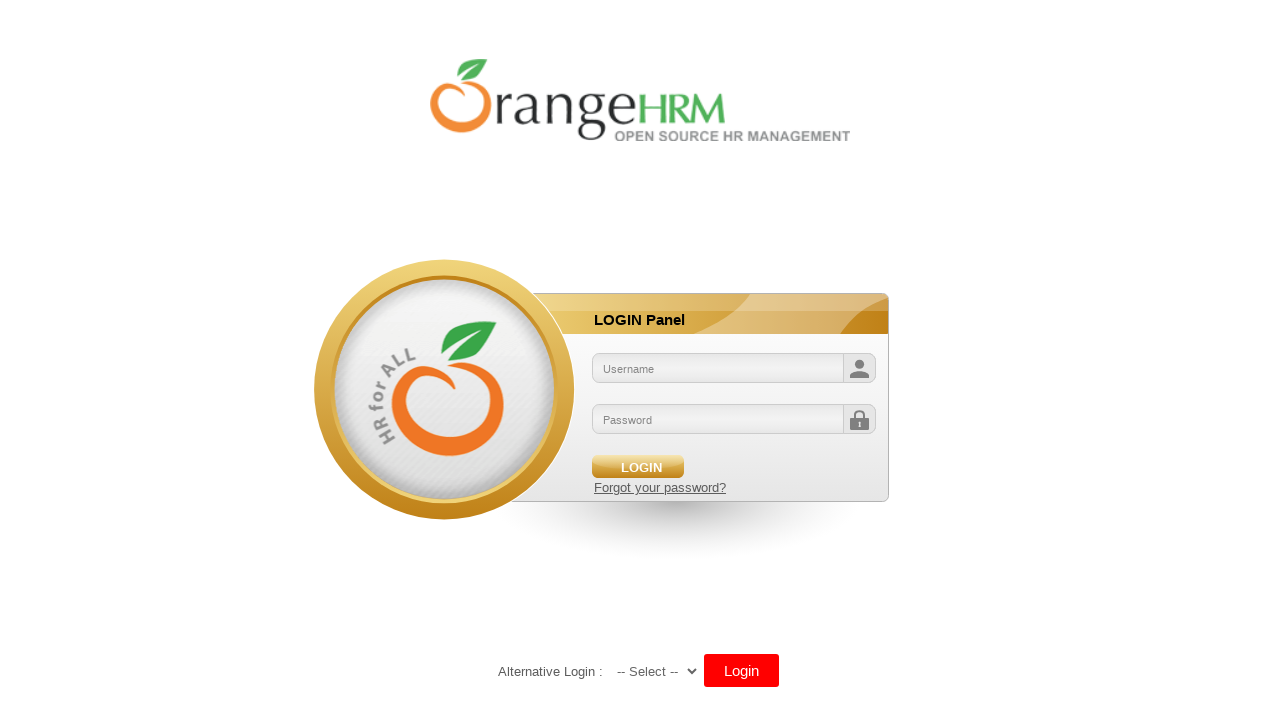